Tests that clicking the login button navigates to the login page

Starting URL: http://training.skillo-bg.com:4300/users/register

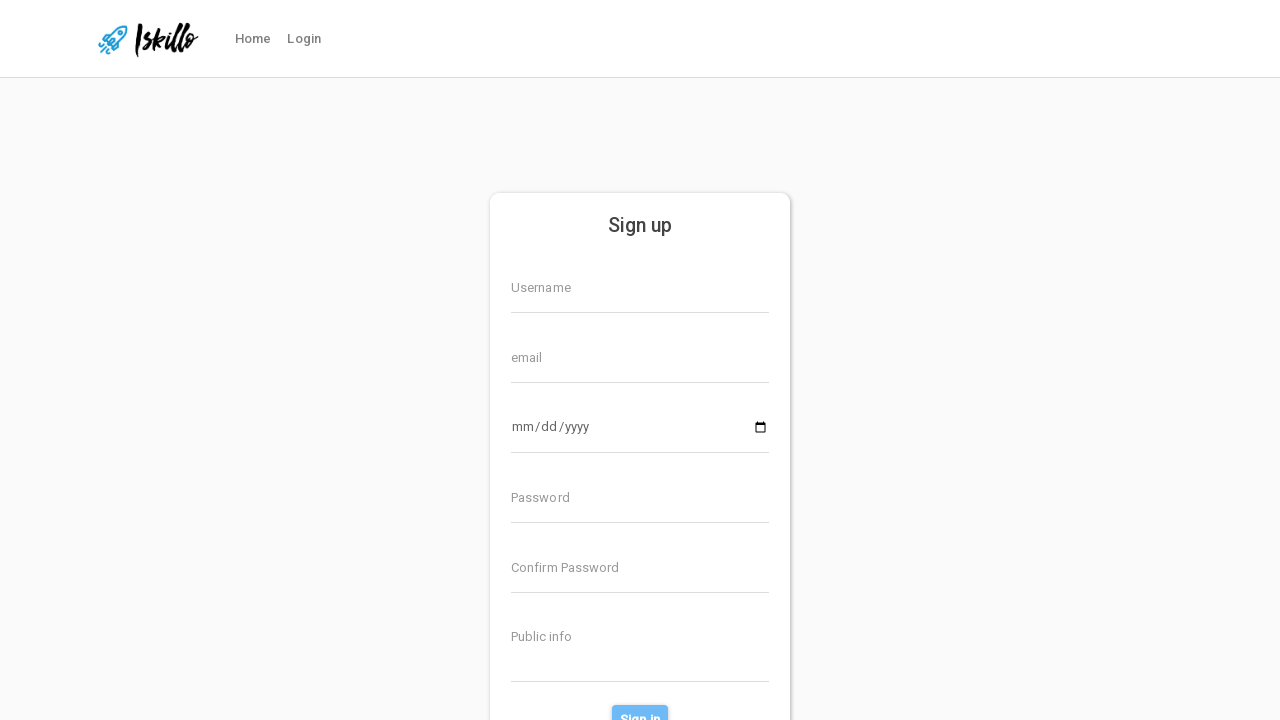

Clicked login button in navigation at (304, 39) on #nav-link-login
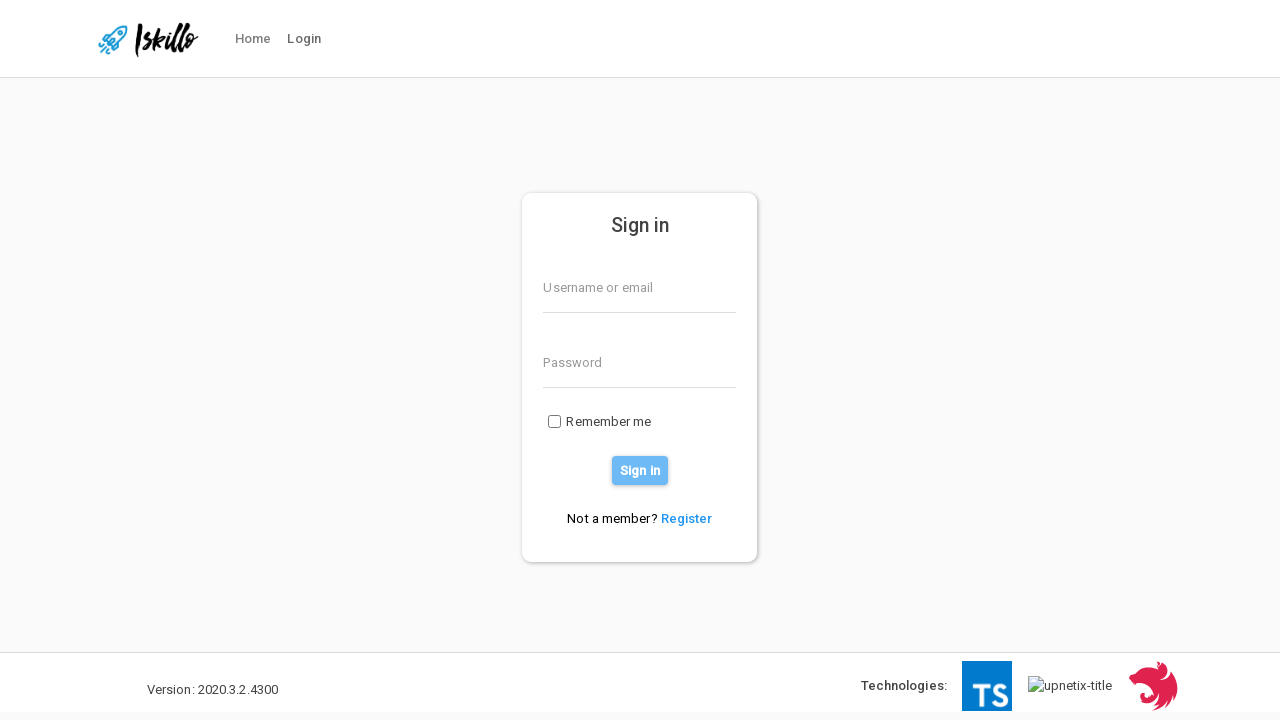

Navigated to login page successfully
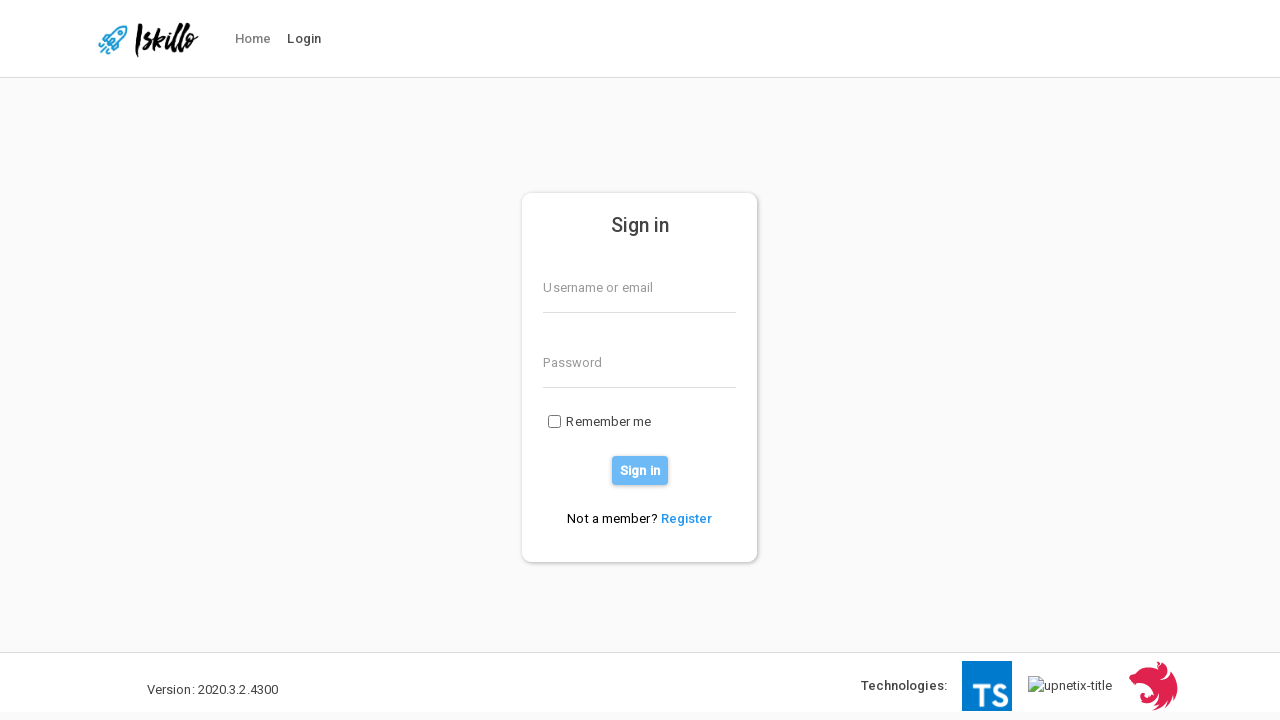

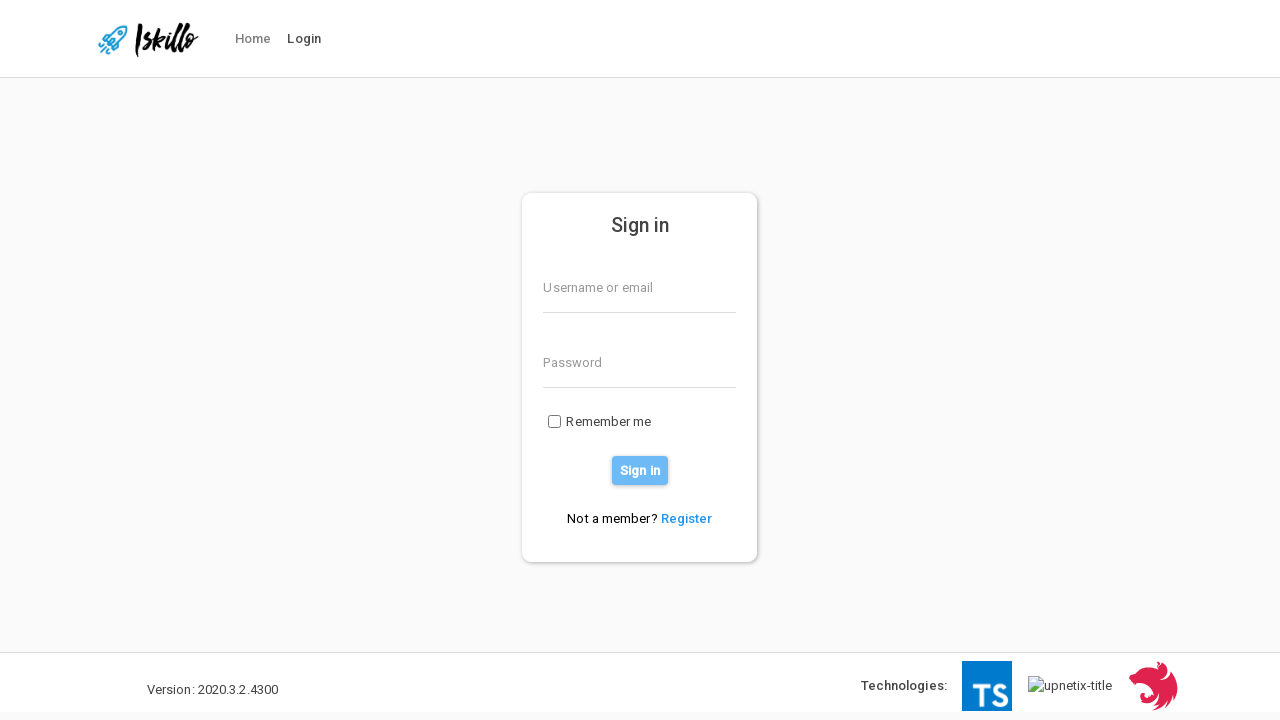